Hovers over the third figure element and validates that hidden content becomes visible

Starting URL: https://the-internet.herokuapp.com/hovers

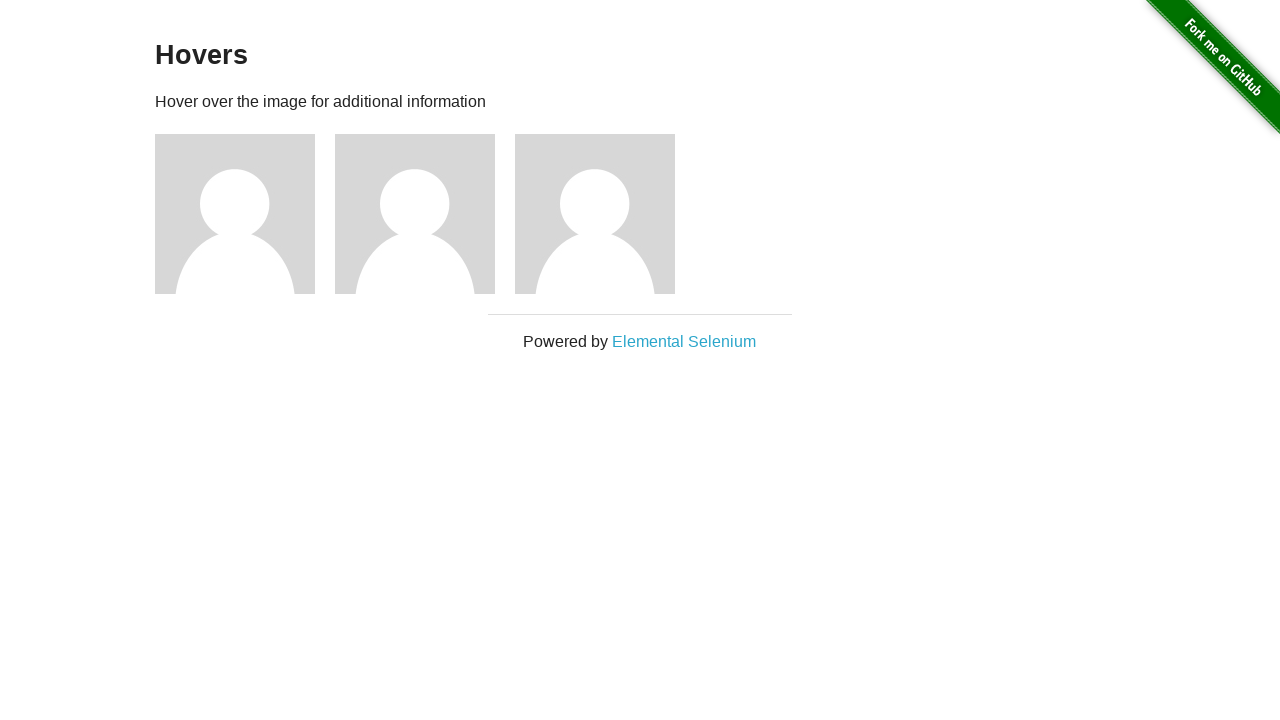

Hovered over the third figure element at (605, 214) on .figure >> nth=2
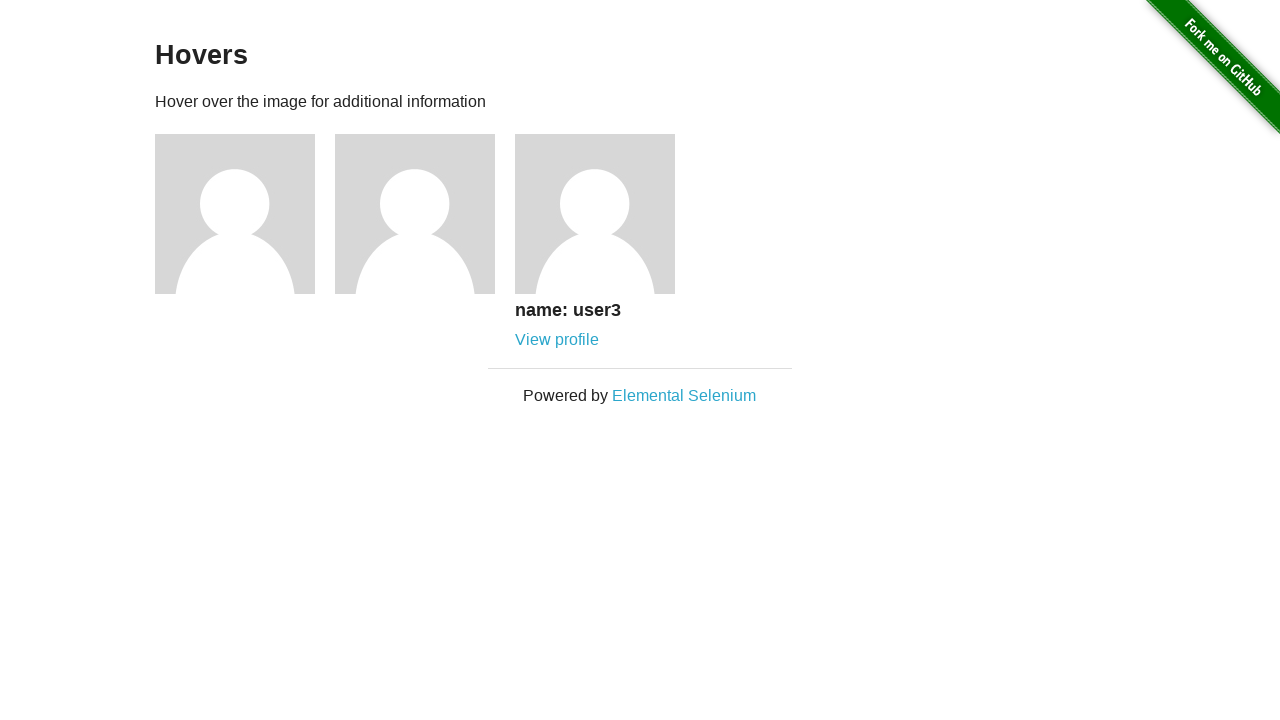

Validated that figcaption content is visible after hover
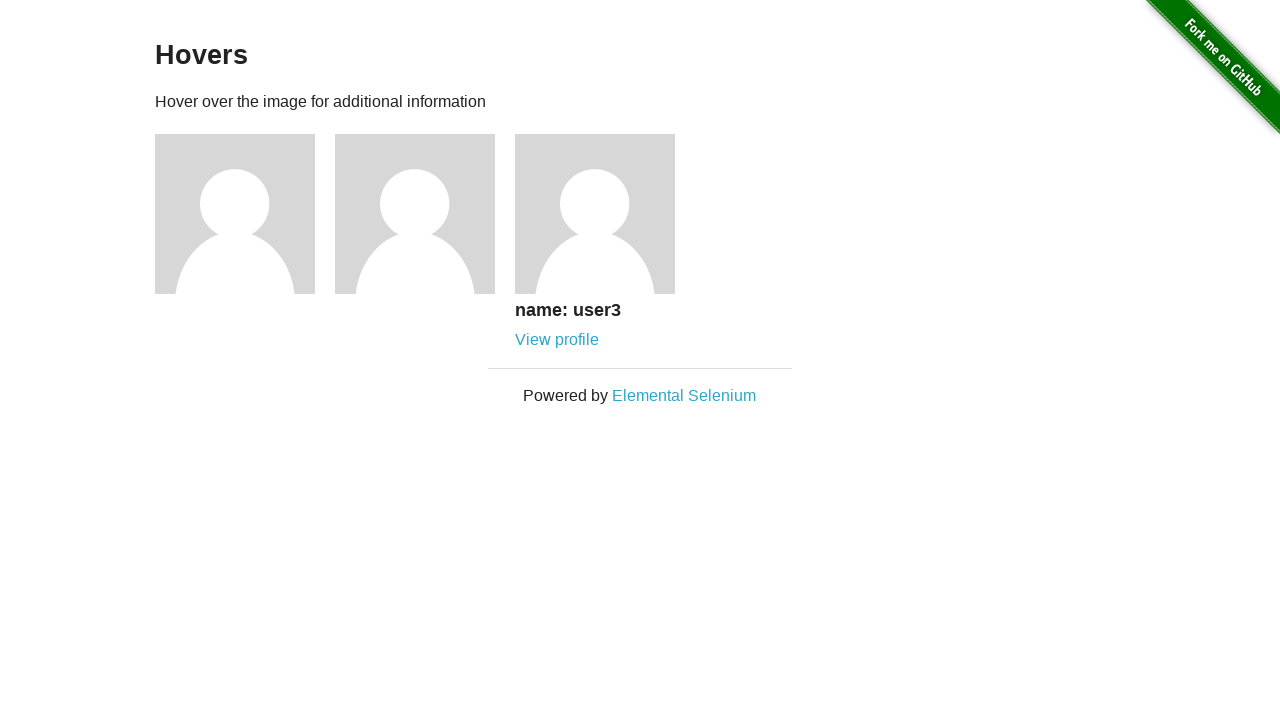

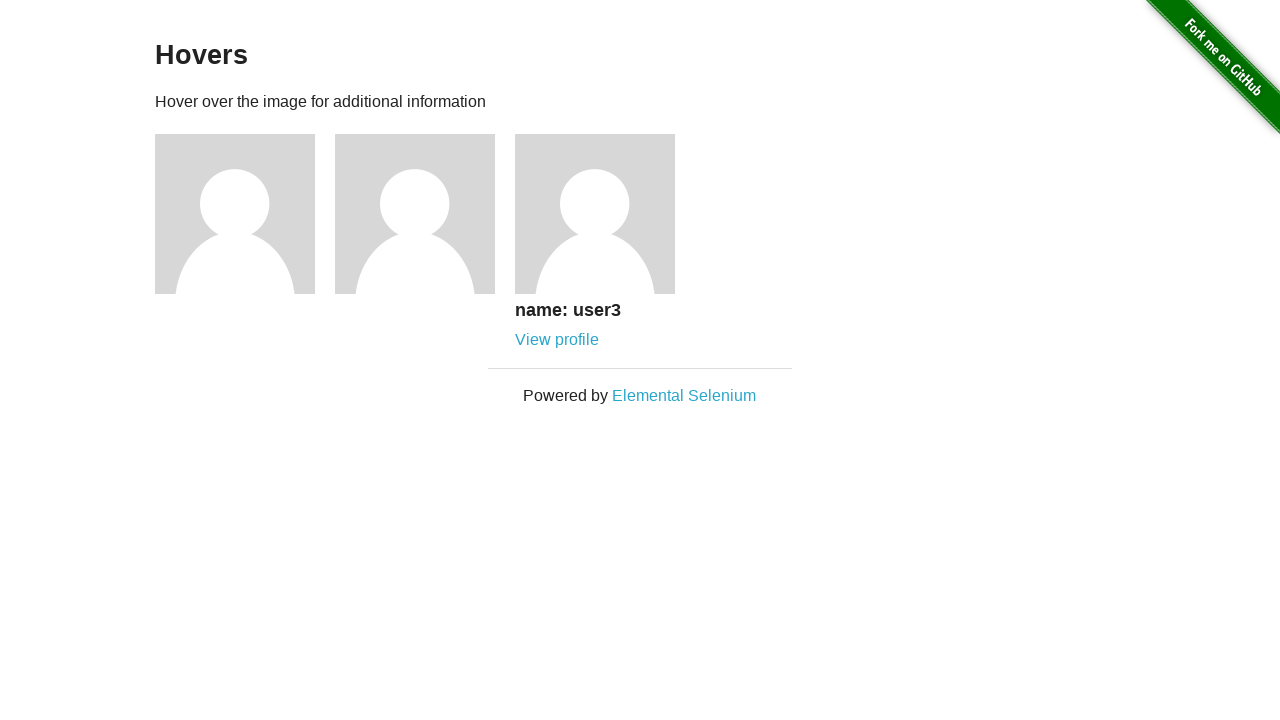